Solves a math problem by reading a value, calculating its result using a formula, and submitting the answer along with checkbox selections

Starting URL: http://suninjuly.github.io/math.html

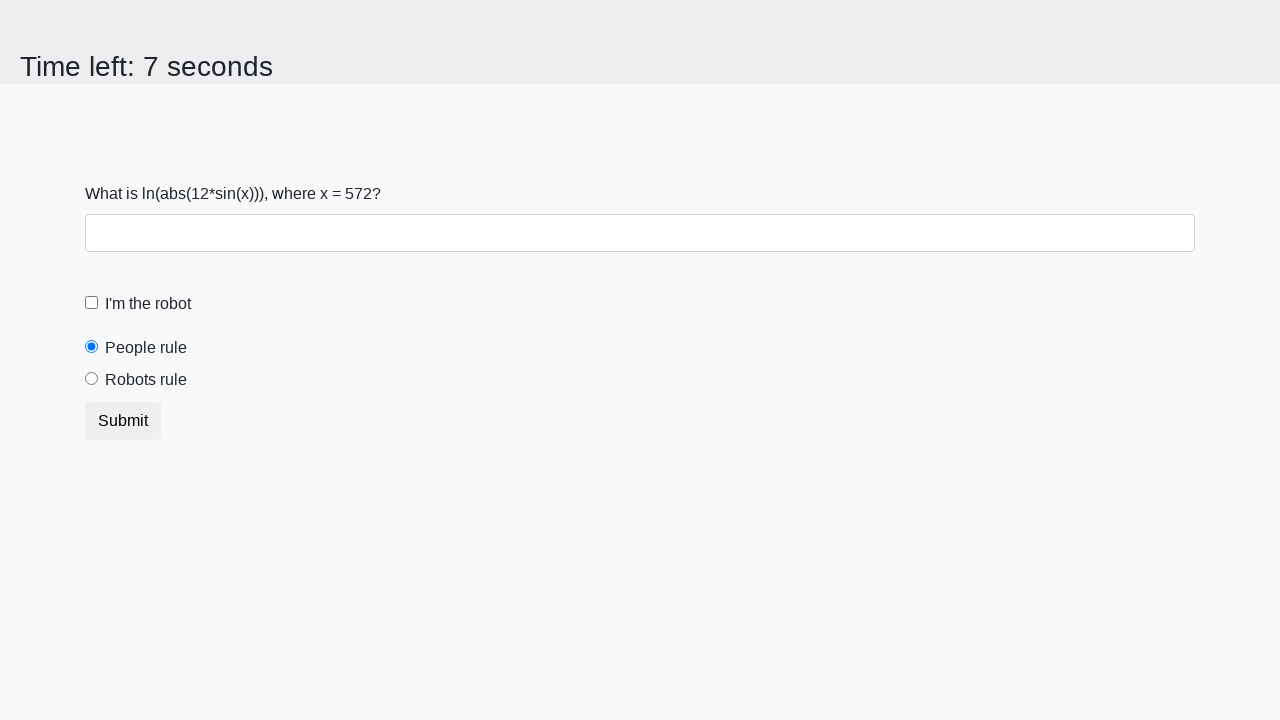

Retrieved the input value from the page
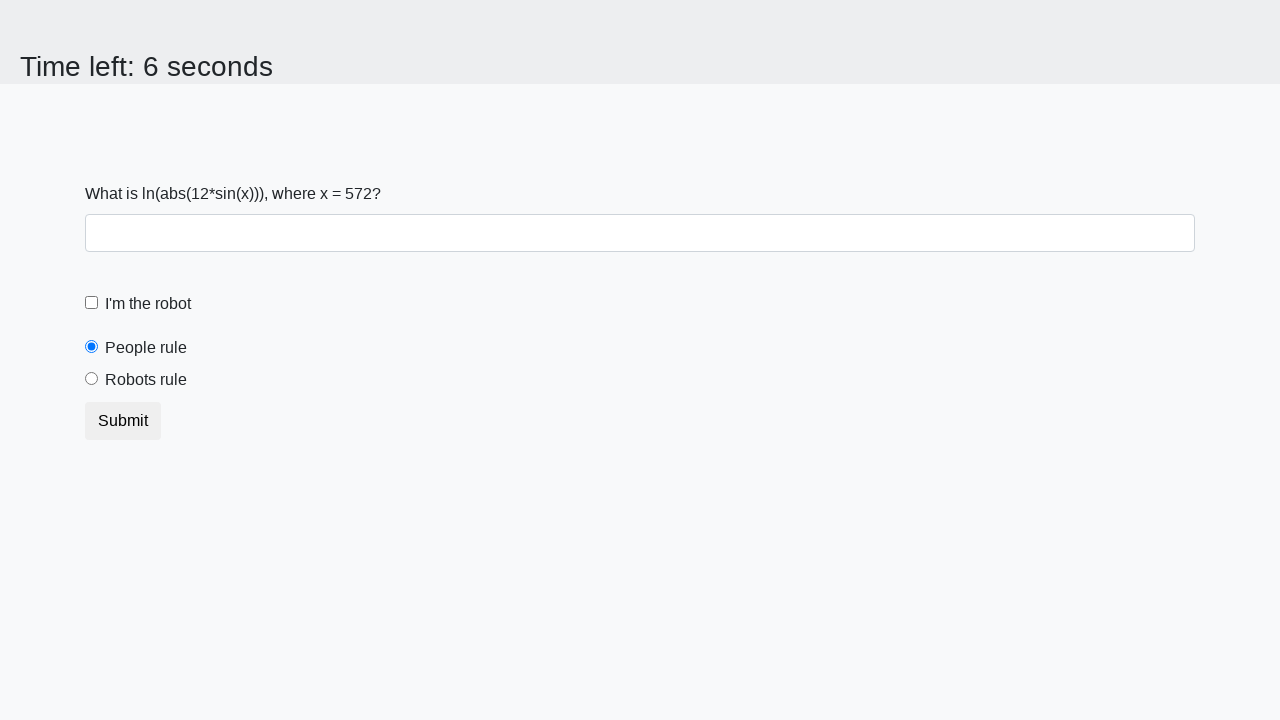

Calculated the result using formula: log(abs(12 * sin(x)))
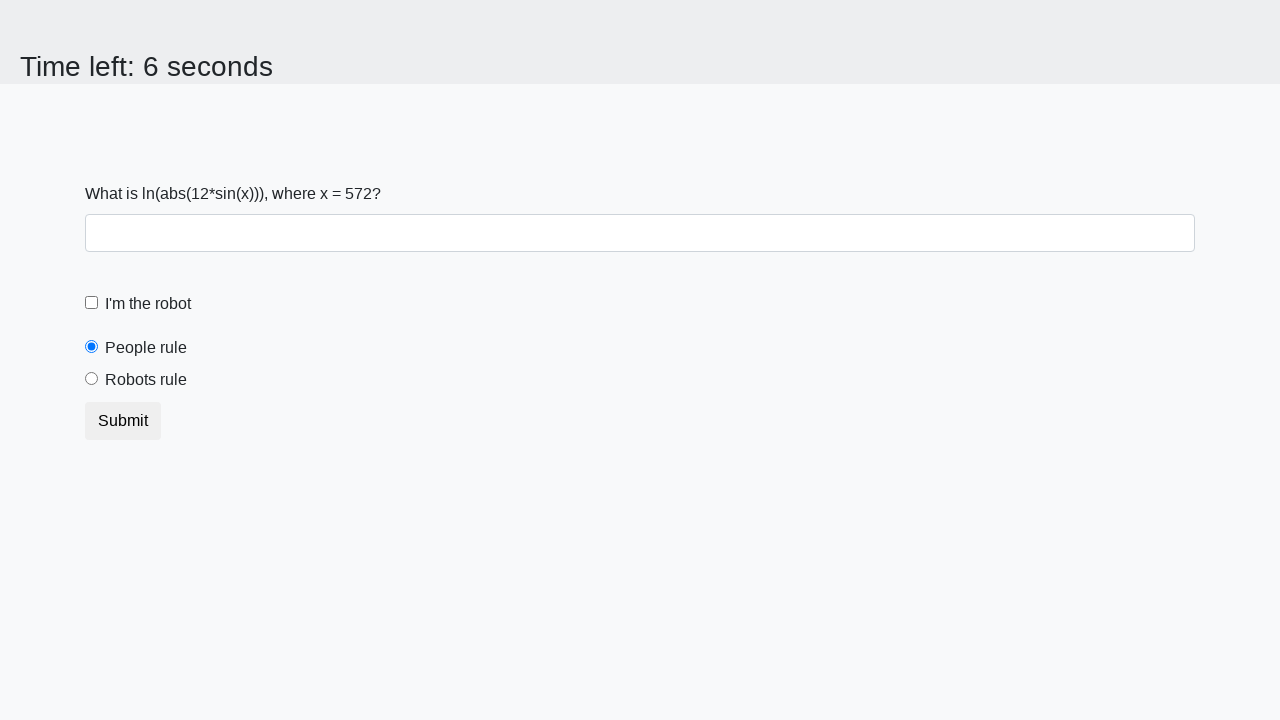

Filled the answer field with calculated value on //*[@id="answer"]
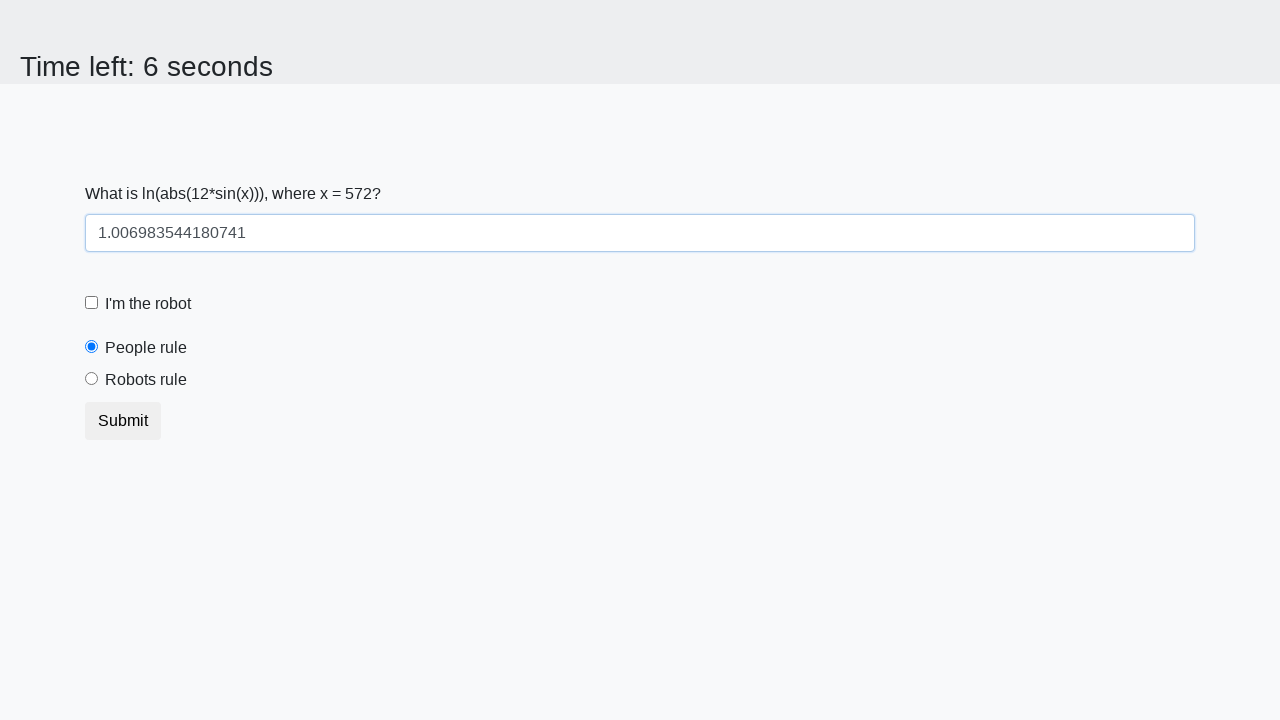

Clicked the robot checkbox at (92, 303) on xpath=//*[@id="robotCheckbox"]
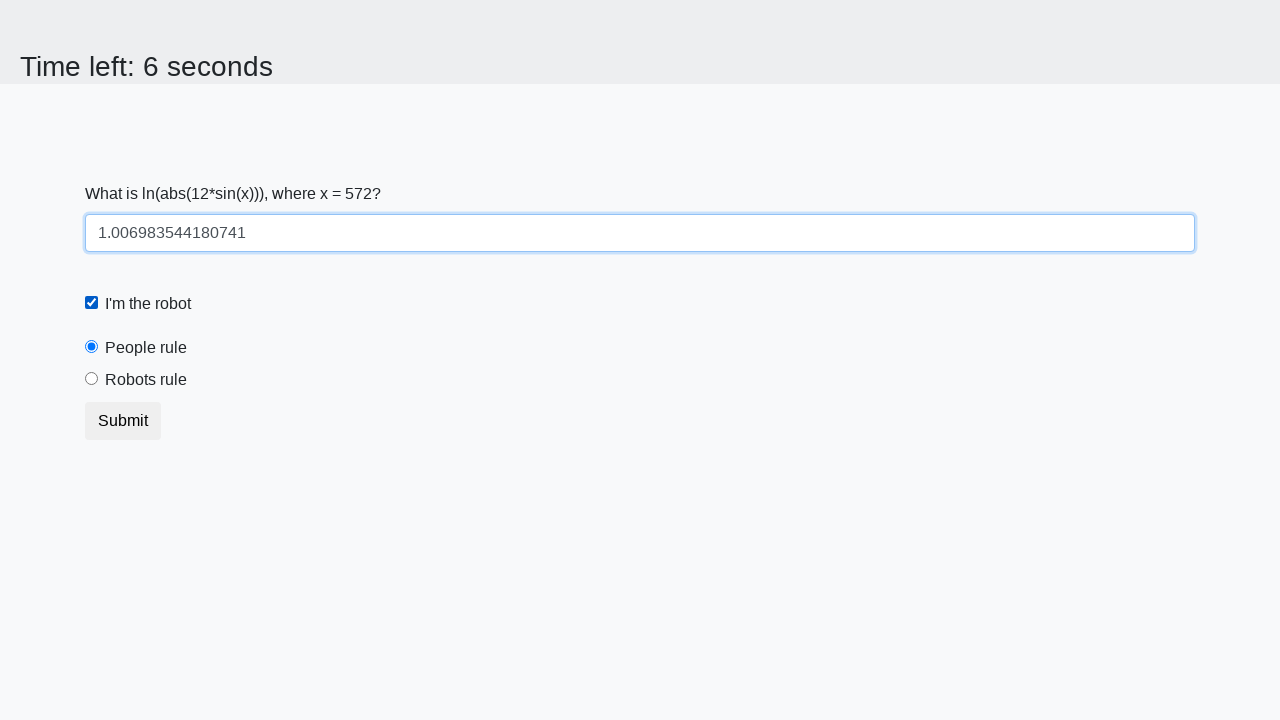

Selected the 'robots rule' radio button at (92, 379) on xpath=//*[@id="robotsRule"]
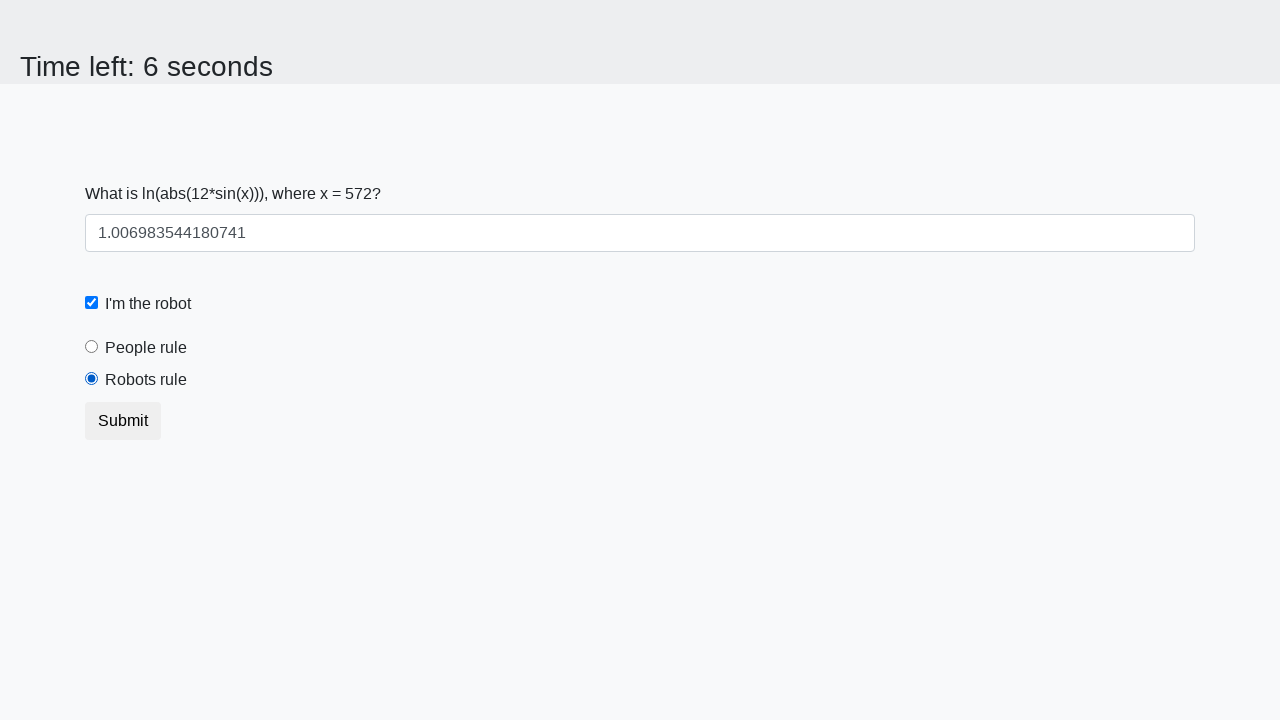

Clicked submit button to submit the form at (123, 421) on xpath=/html/body/div/form/button
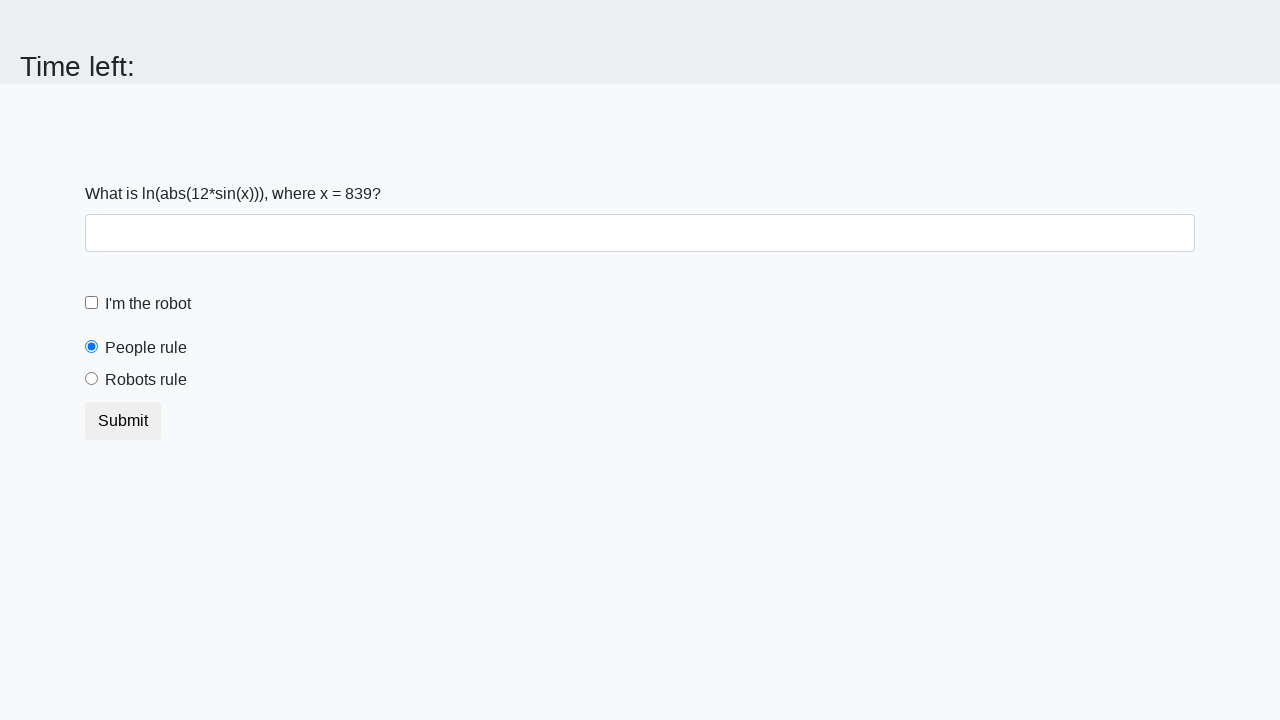

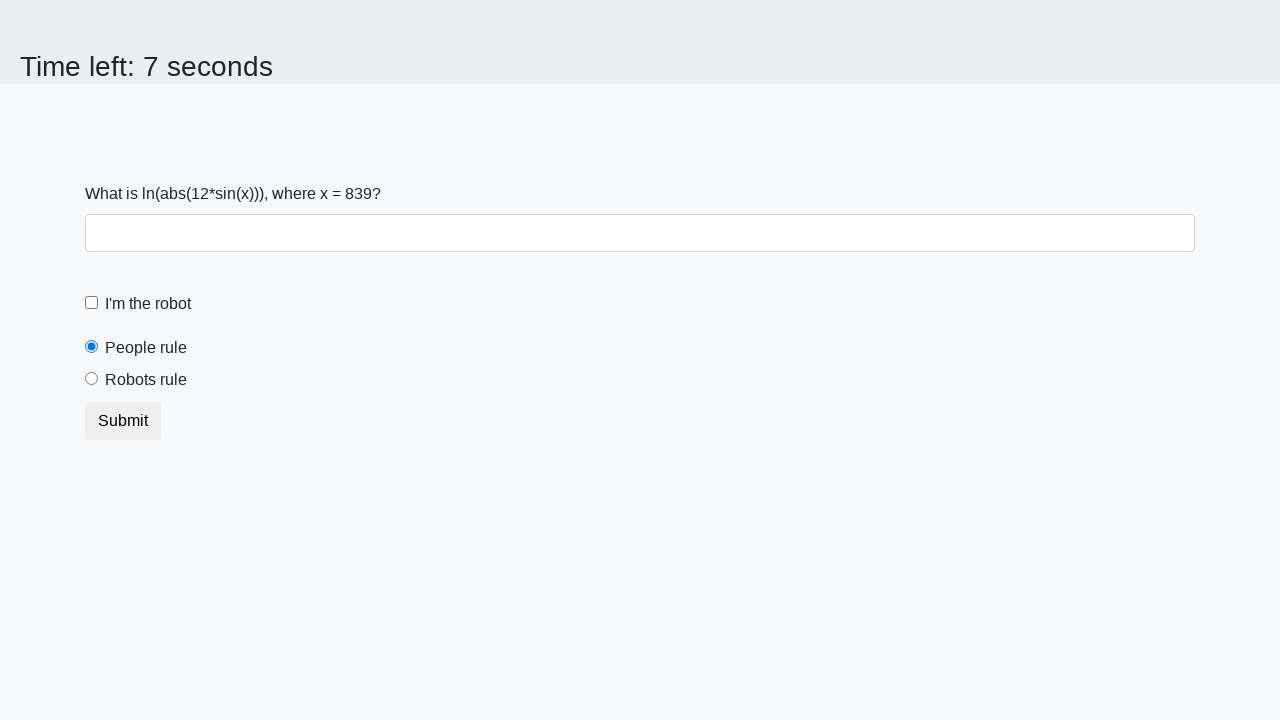